Tests various scrollbar/scrolling functionalities on the Swiggy restaurants page, including scrolling to a specific element, scrolling to the bottom of the page, and scrolling back to the top.

Starting URL: https://www.swiggy.com/restaurants

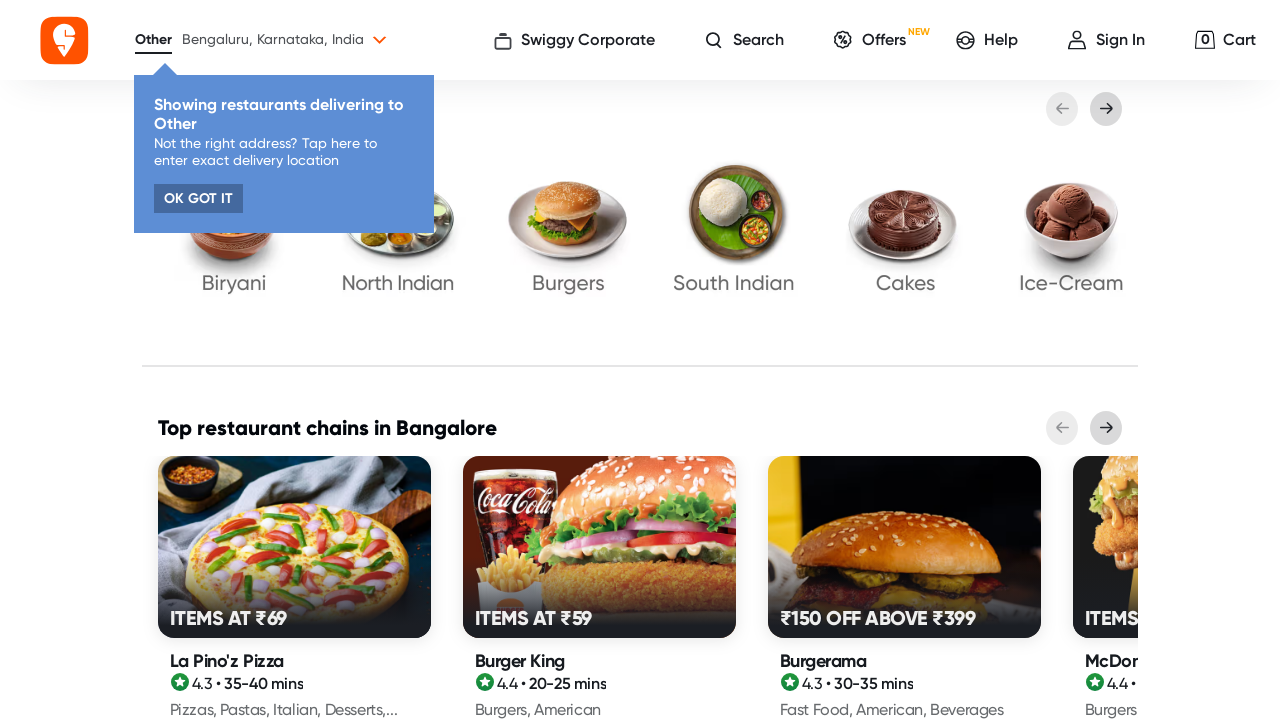

Waited for page to load with networkidle state
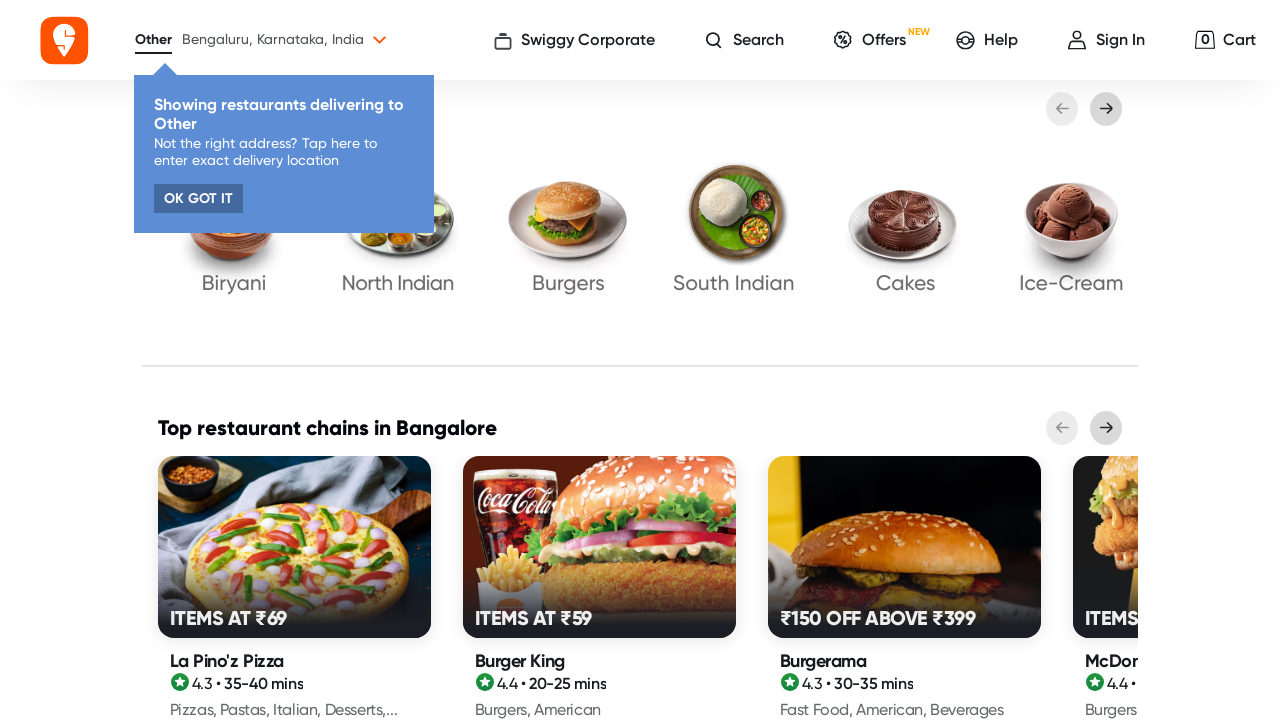

Located 'Best Cuisines Near Me' element
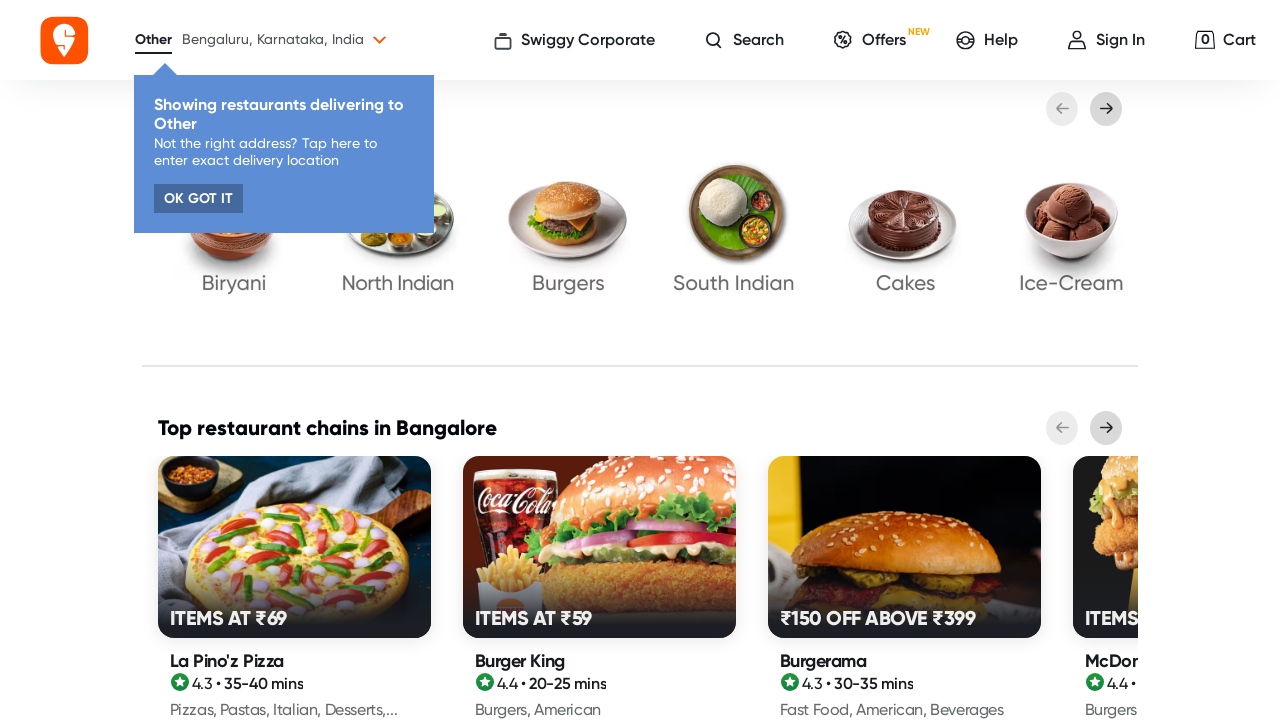

Scrolled to 'Best Cuisines Near Me' element
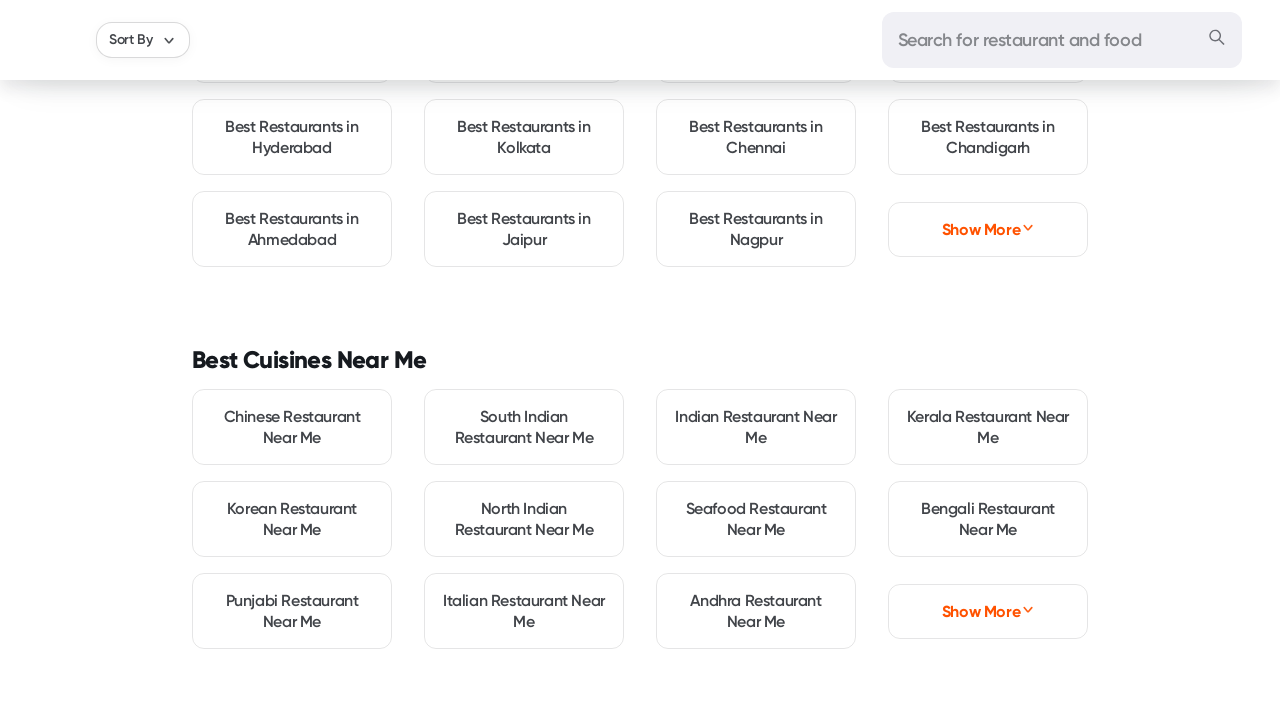

Waited 1 second for scroll animation to complete
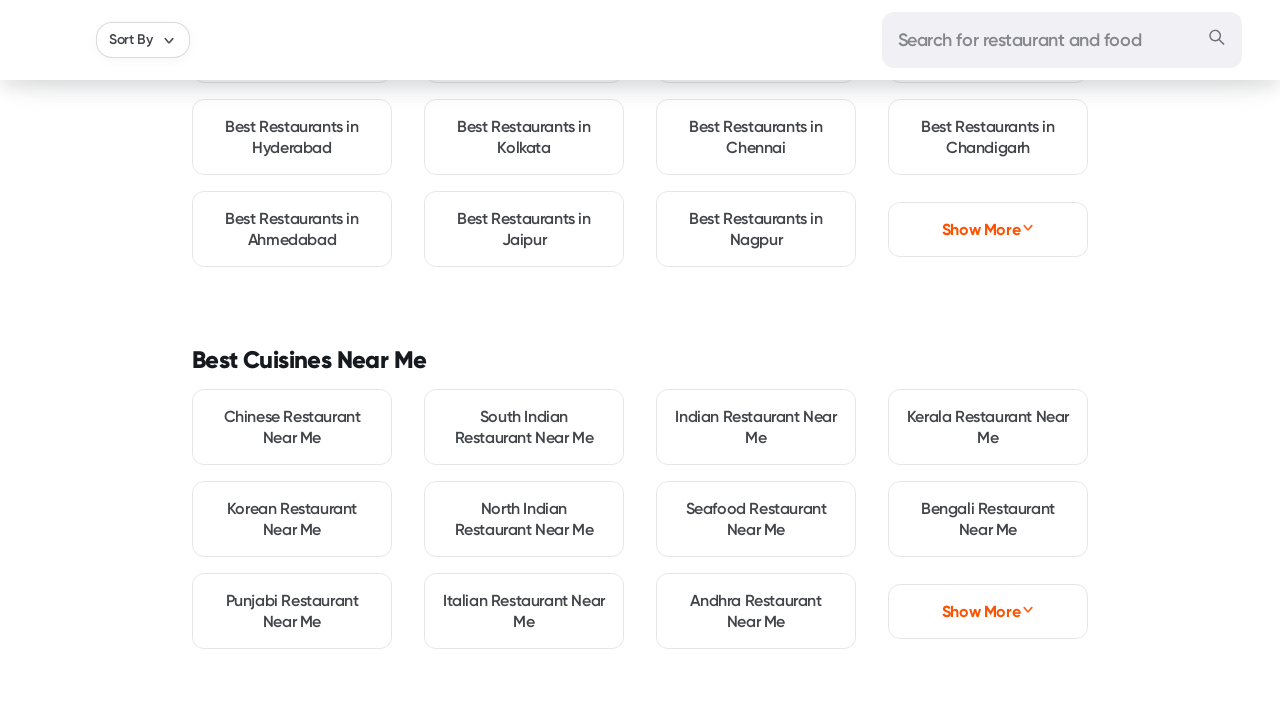

Scrolled to bottom of the page
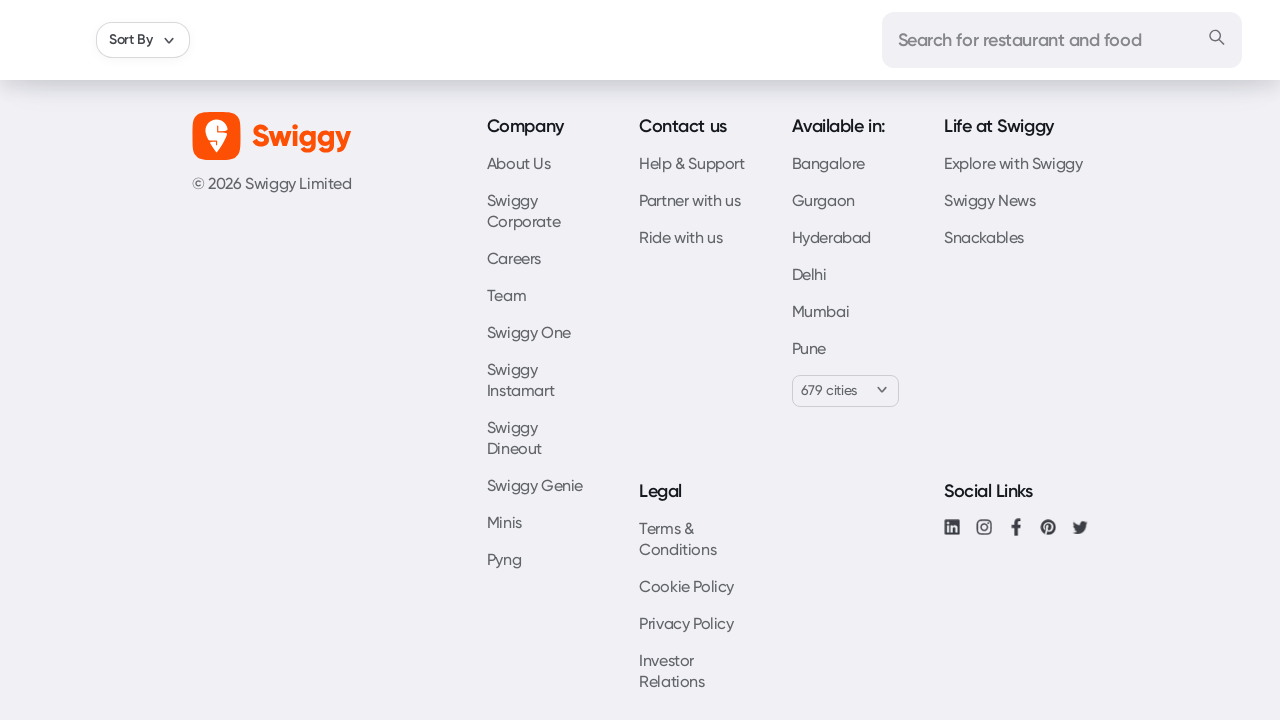

Waited 1 second after scrolling to bottom
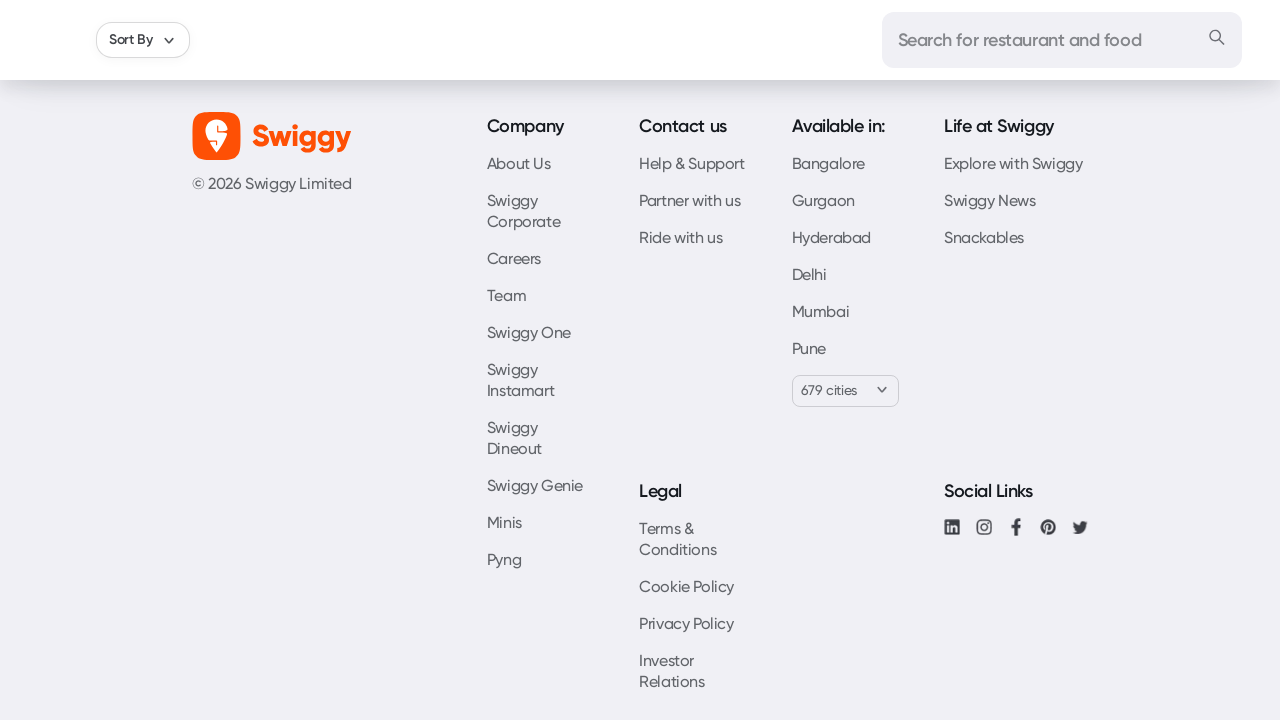

Scrolled back to top of the page
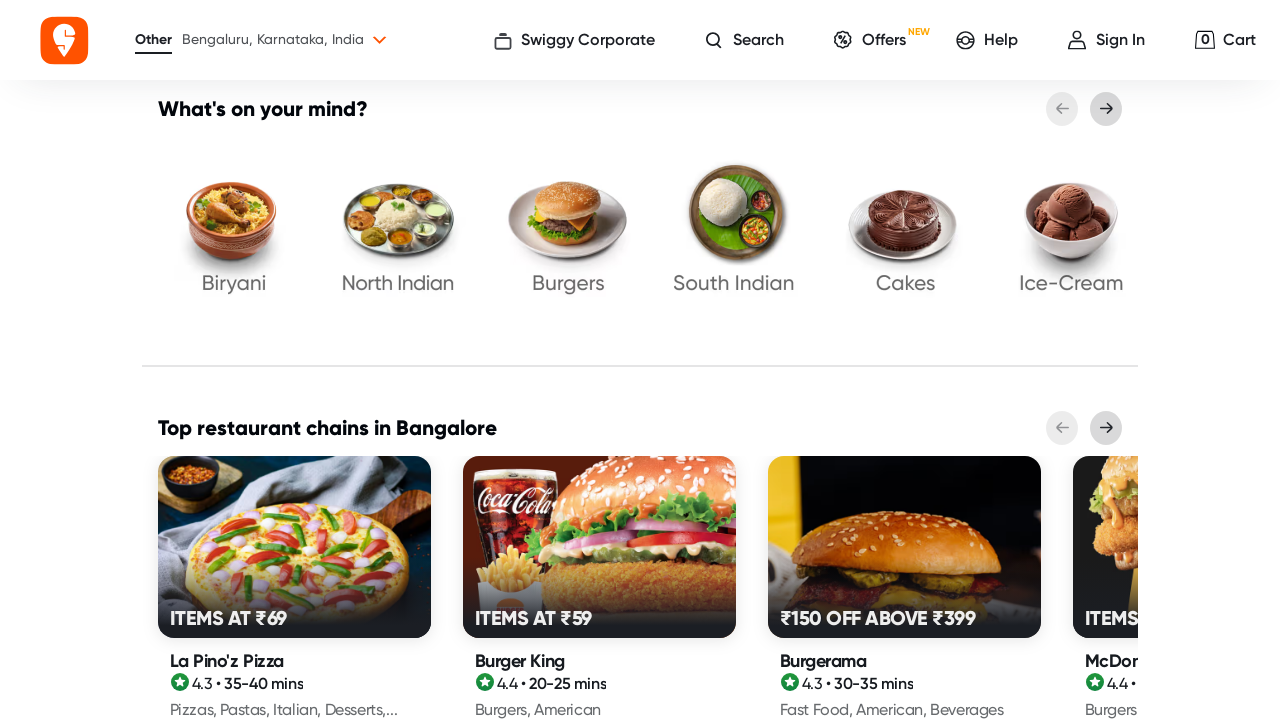

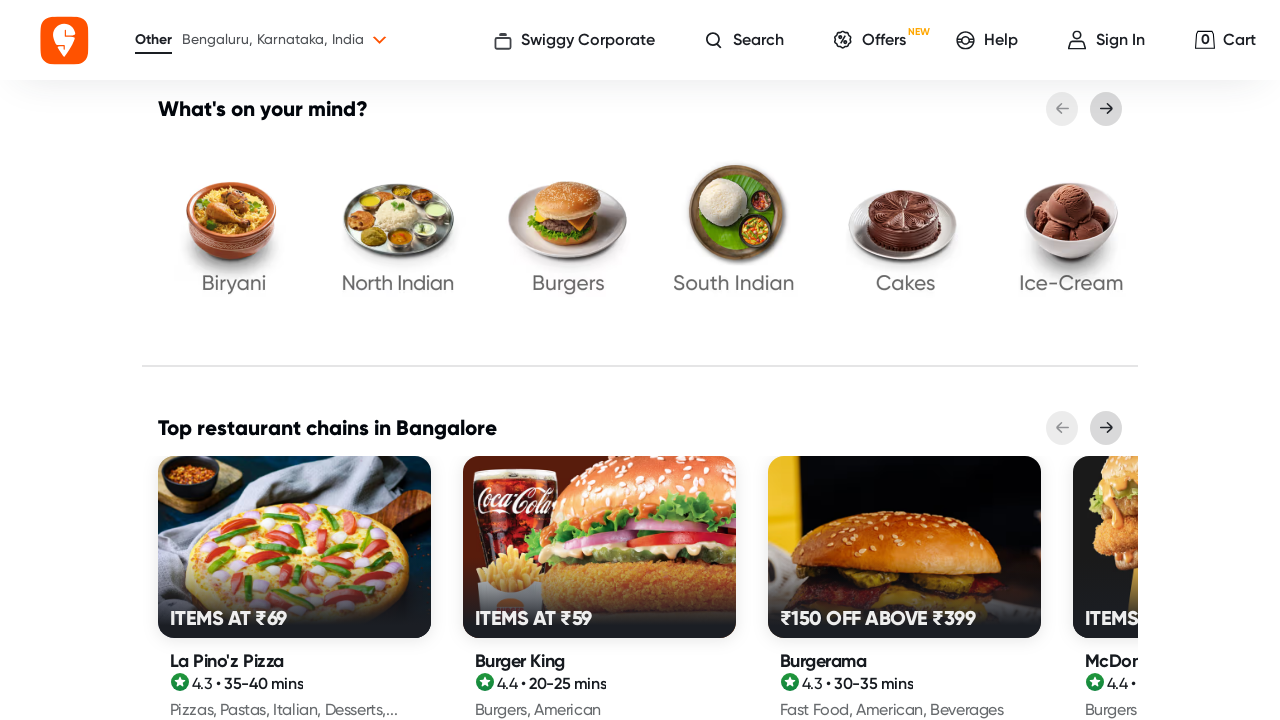